Tests checkbox selection, radio button interaction, and element visibility toggle on an automation practice page by clicking checkboxes, radio buttons, and a hide button.

Starting URL: https://rahulshettyacademy.com/AutomationPractice/

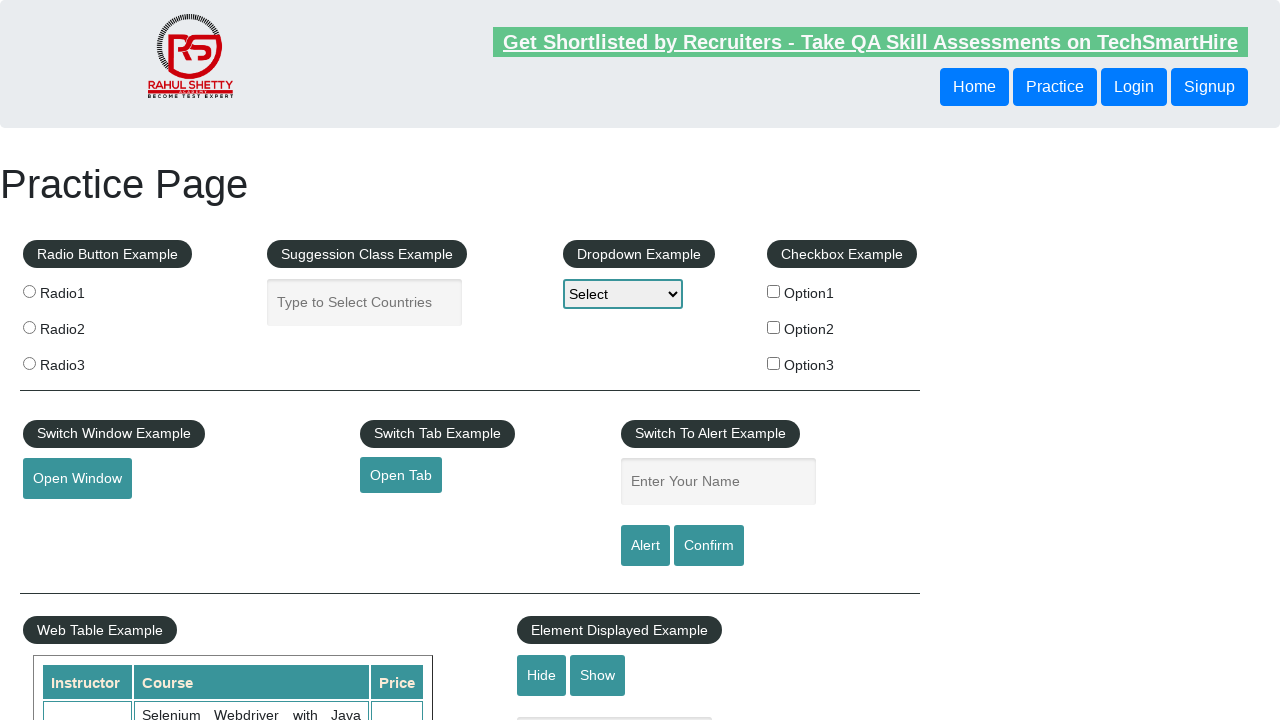

Located all checkbox elements
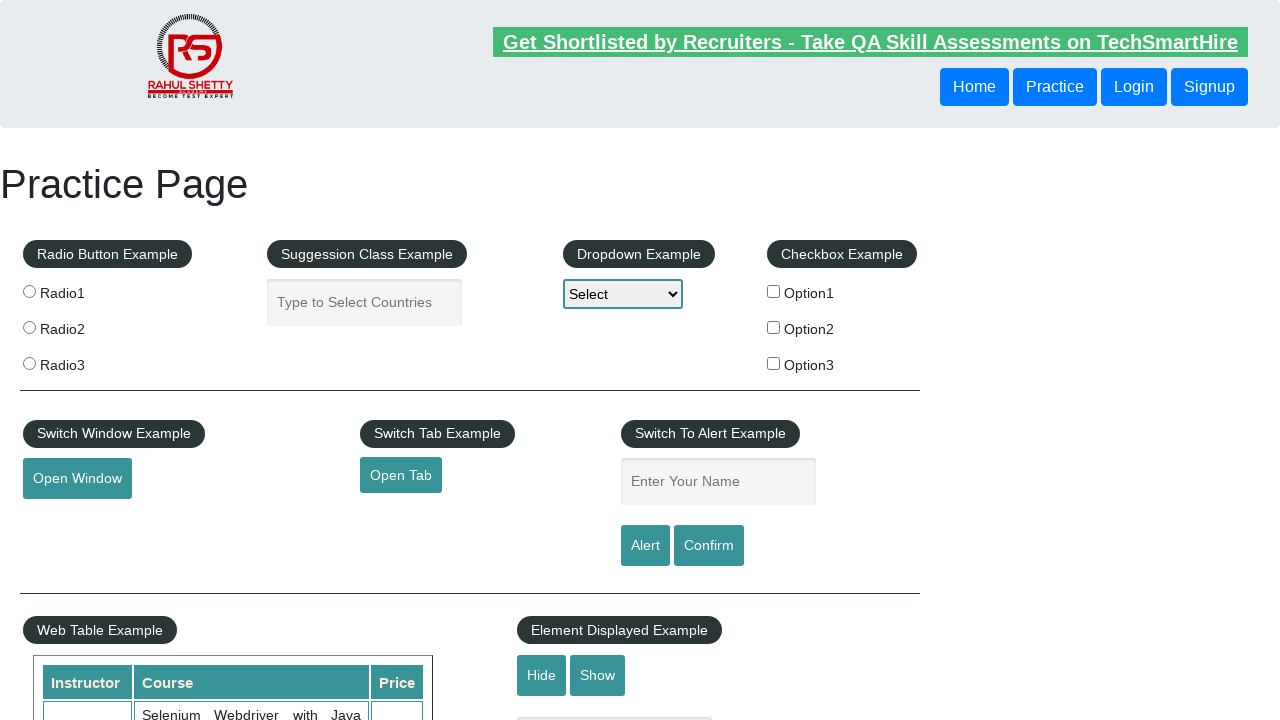

Found 3 checkboxes on the page
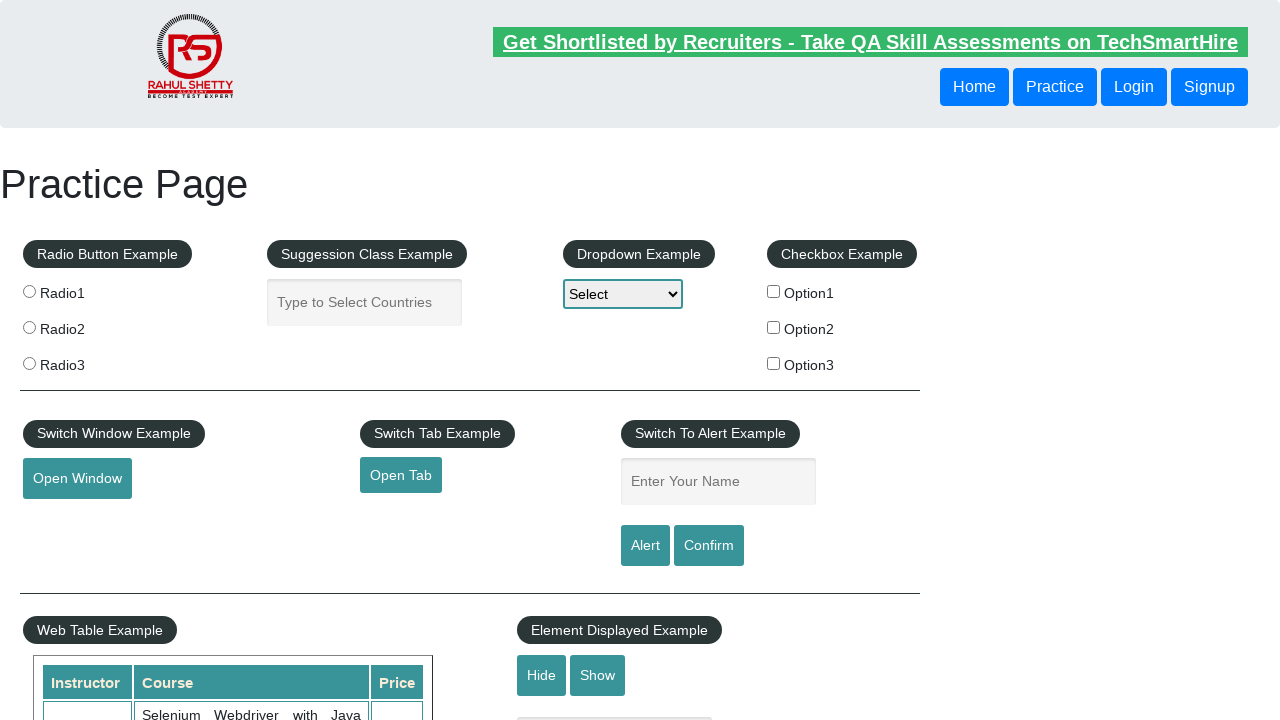

Retrieved checkbox 0 with value: option1
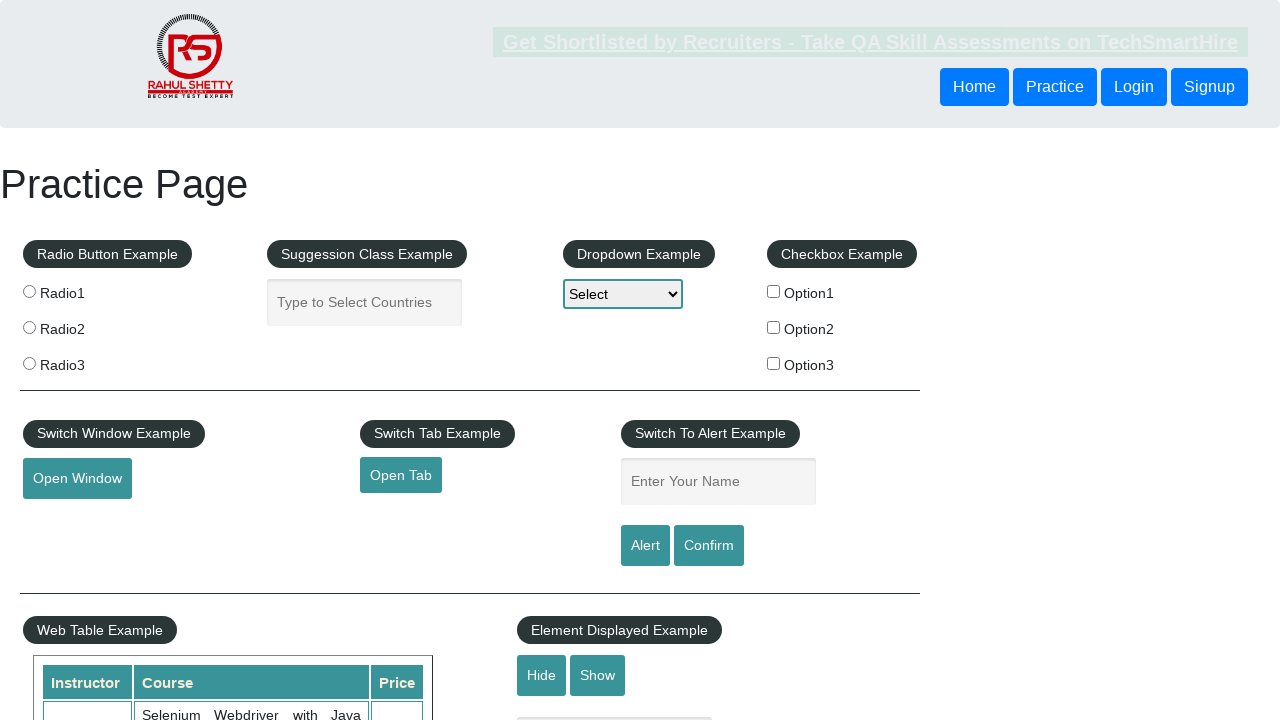

Retrieved checkbox 1 with value: option2
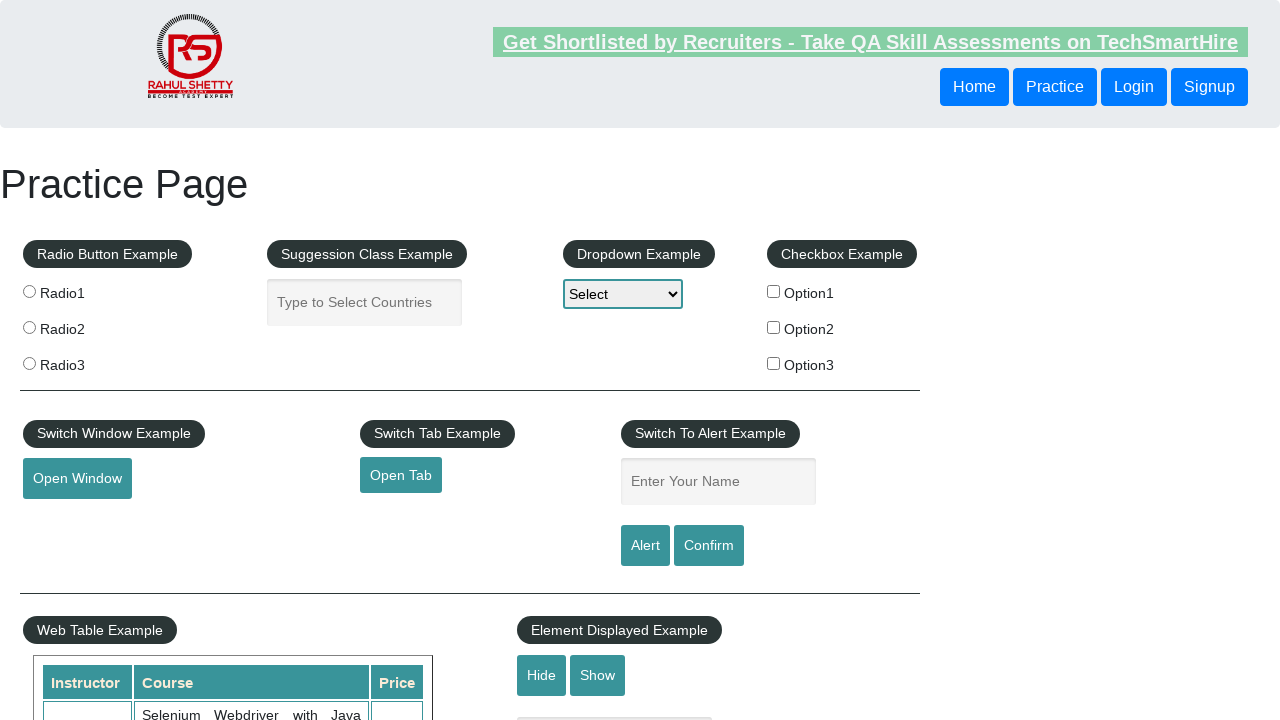

Clicked checkbox with value 'option2' at (774, 327) on input[type='checkbox'] >> nth=1
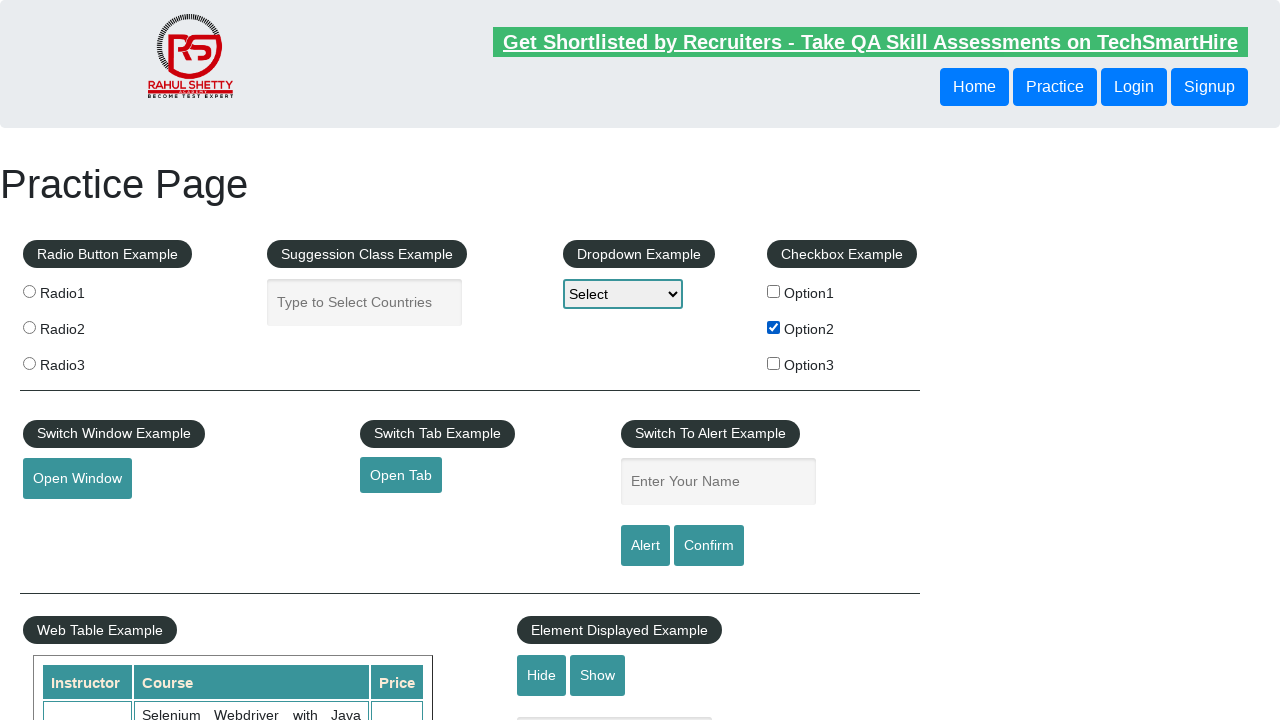

Verified that 'option2' checkbox is checked
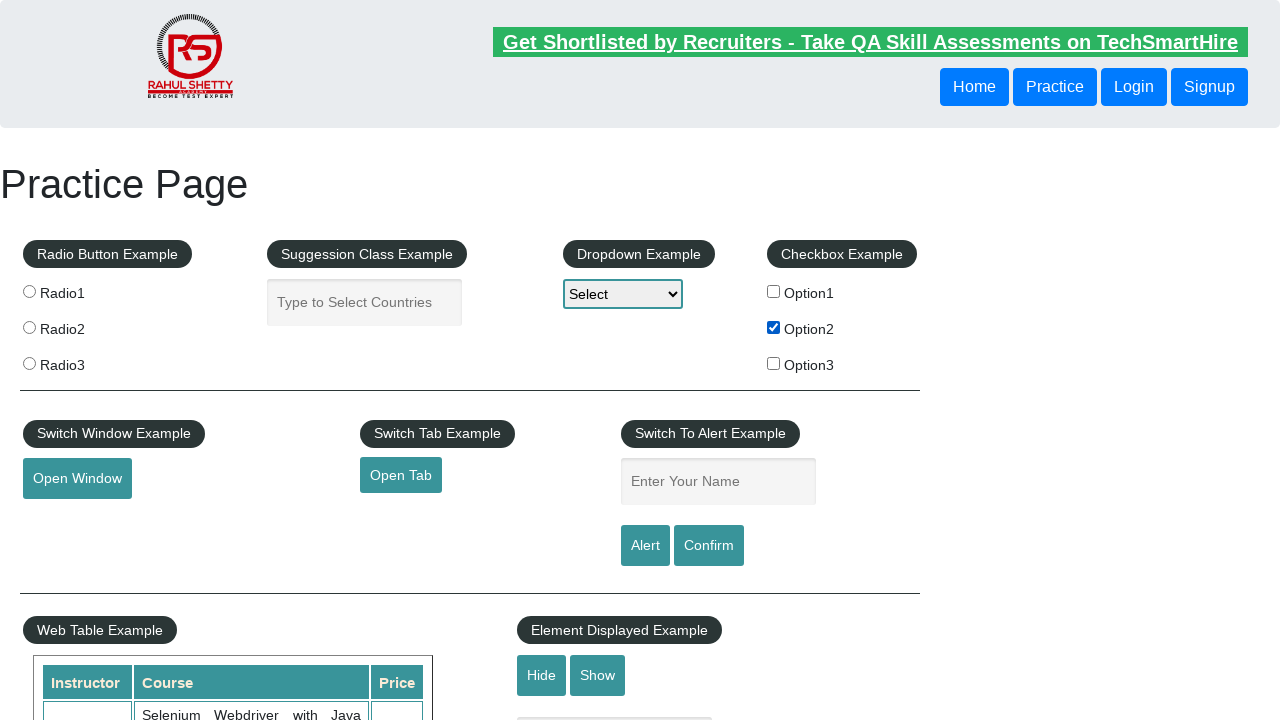

Located all radio button elements
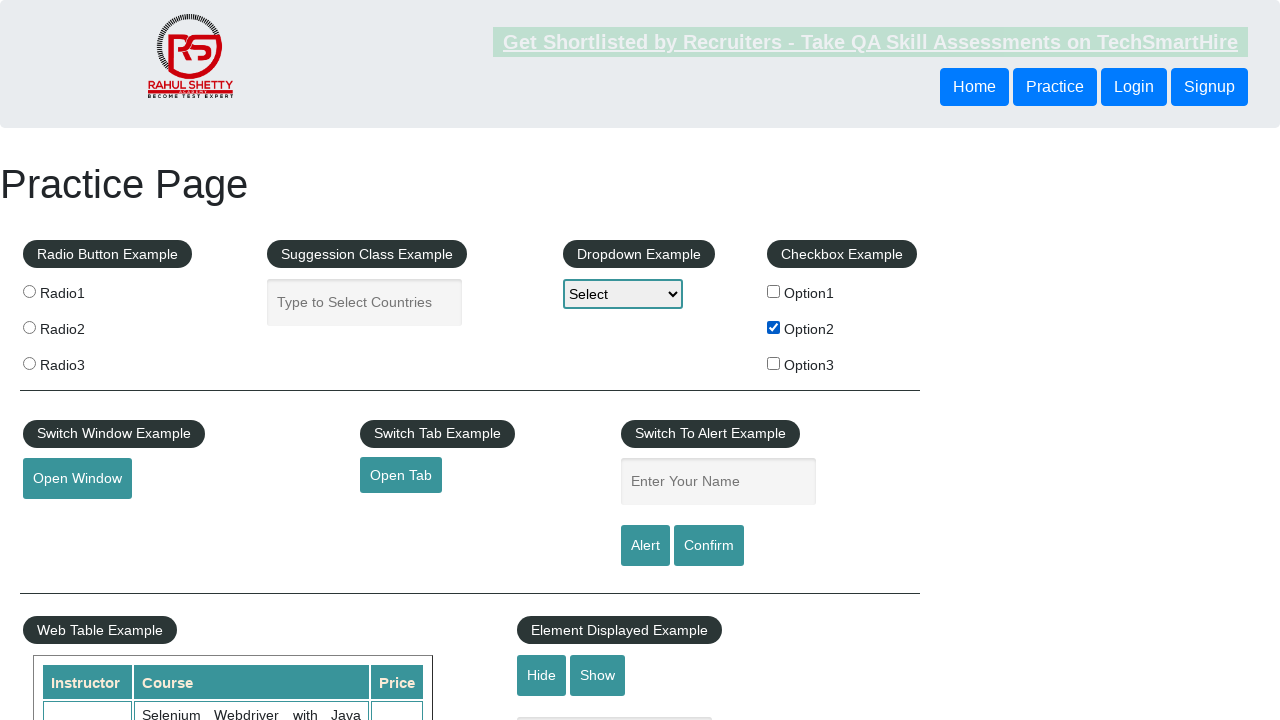

Found 3 radio buttons on the page
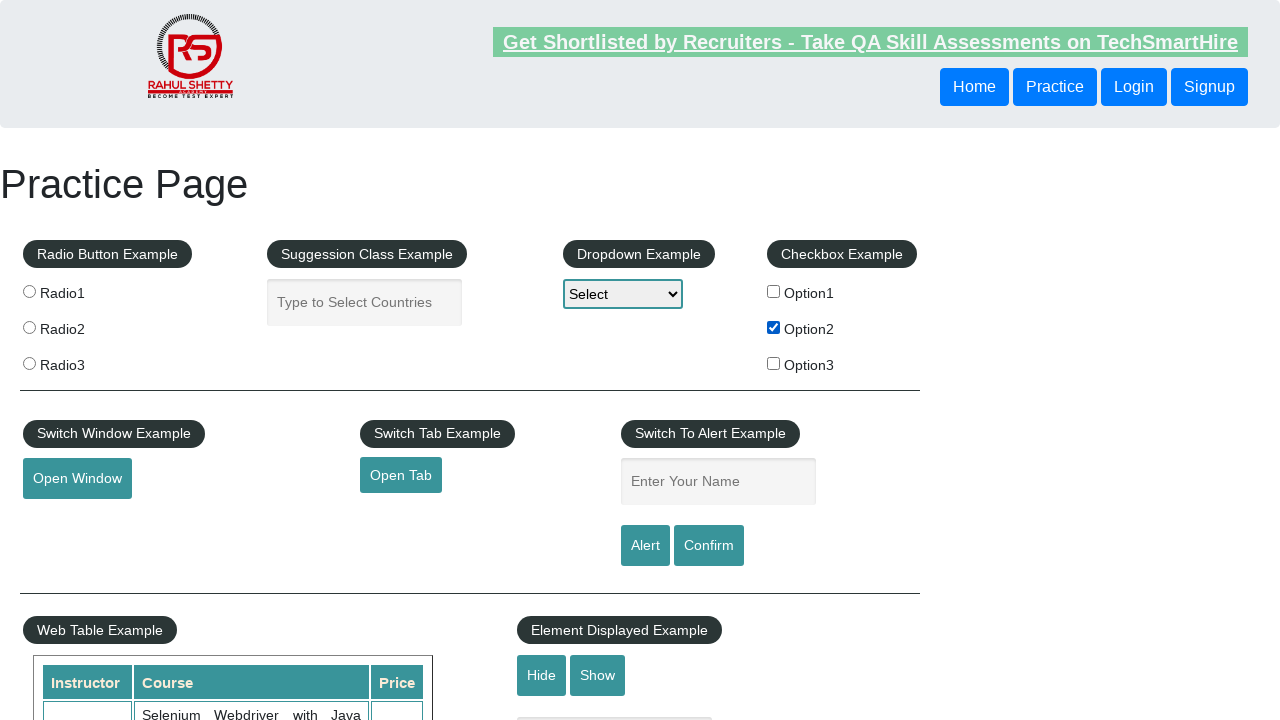

Clicked radio button 0 at (29, 291) on xpath=//input[@name='radioButton'] >> nth=0
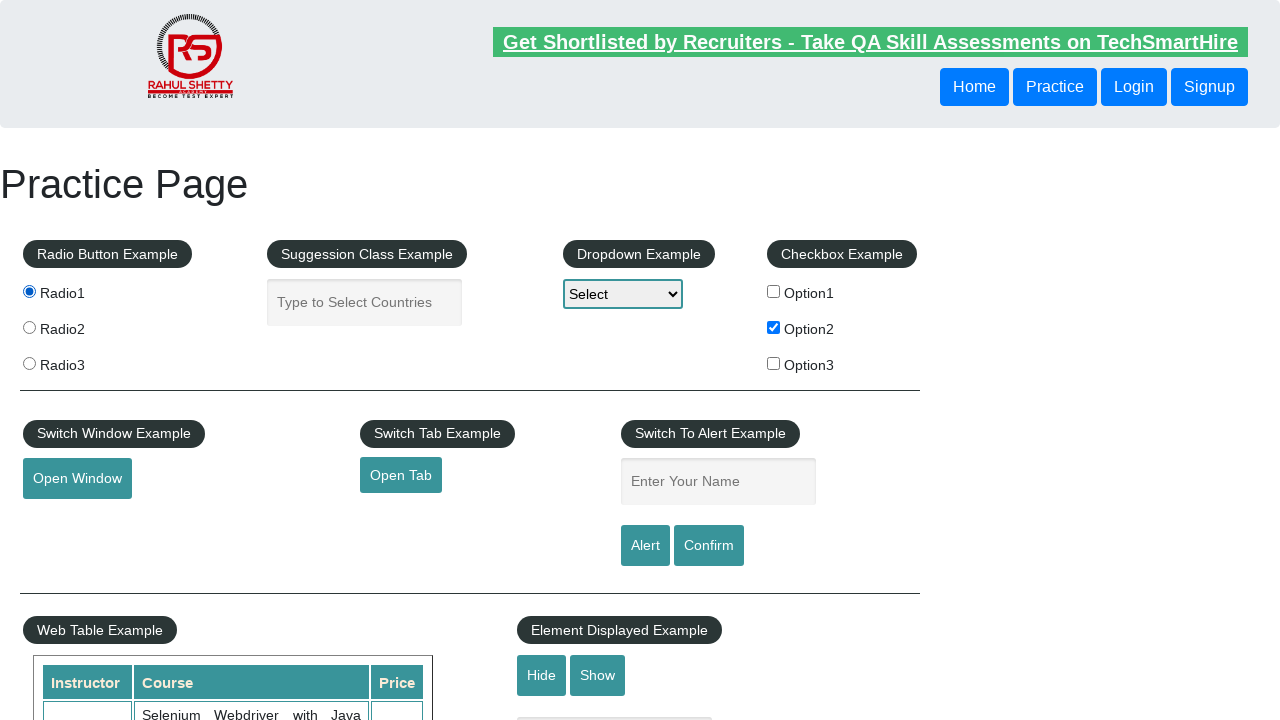

Clicked radio button 1 at (29, 327) on xpath=//input[@name='radioButton'] >> nth=1
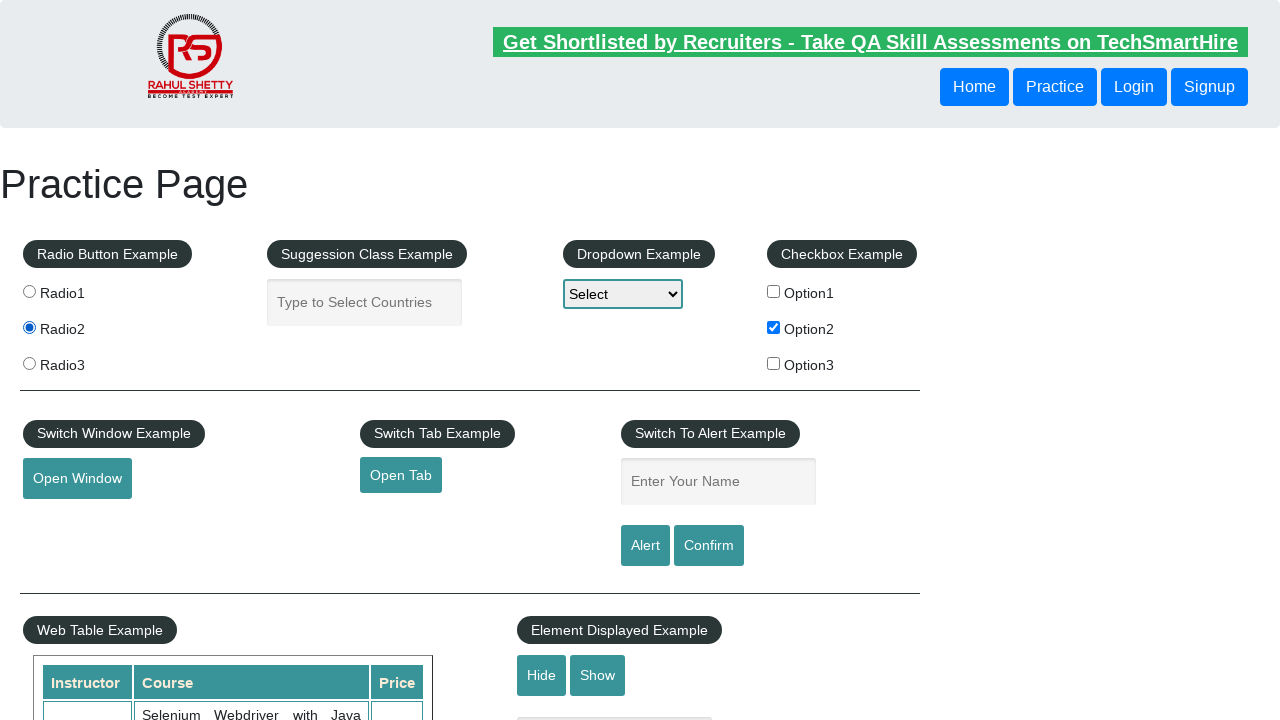

Clicked radio button 2 at (29, 363) on xpath=//input[@name='radioButton'] >> nth=2
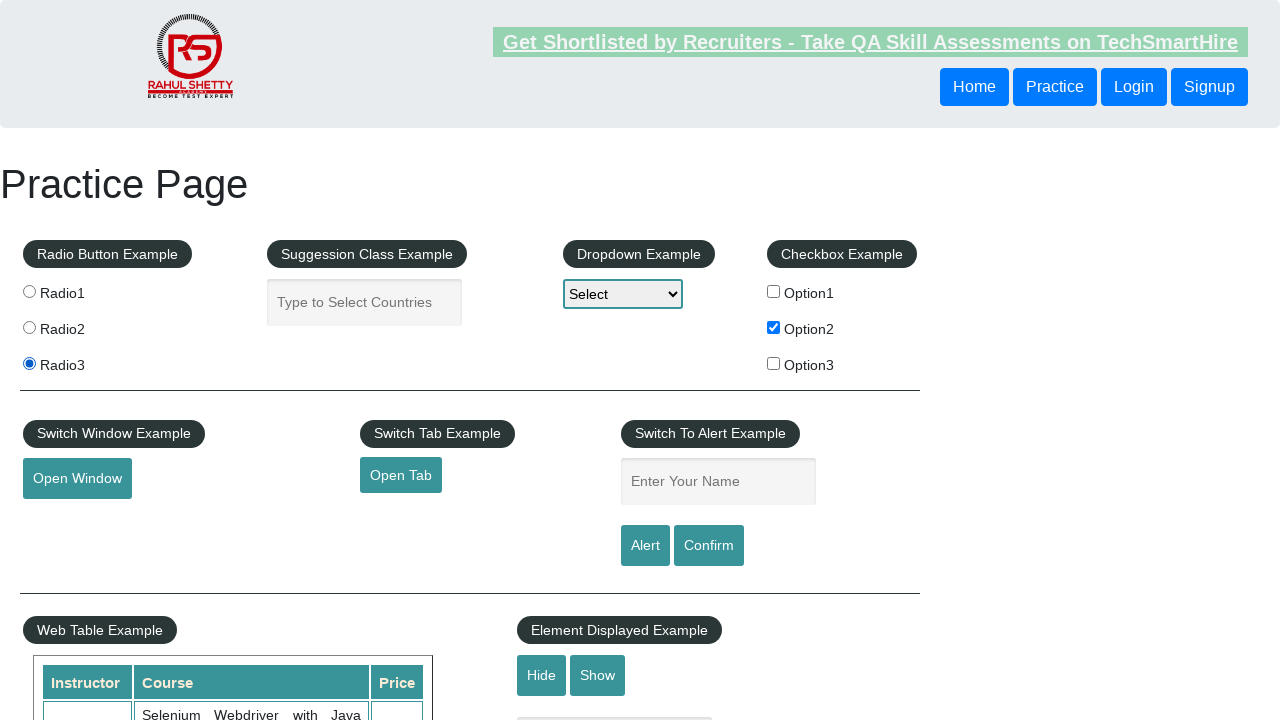

Verified that the third radio button is checked
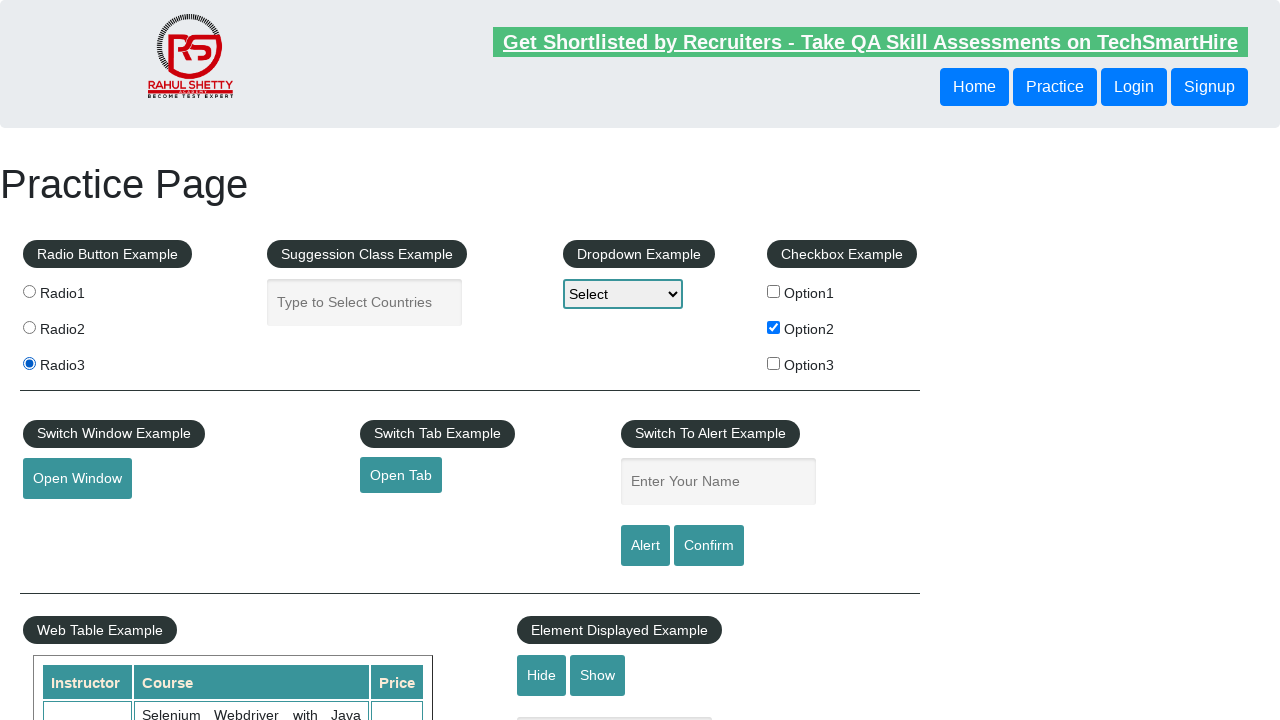

Verified that the text box is visible
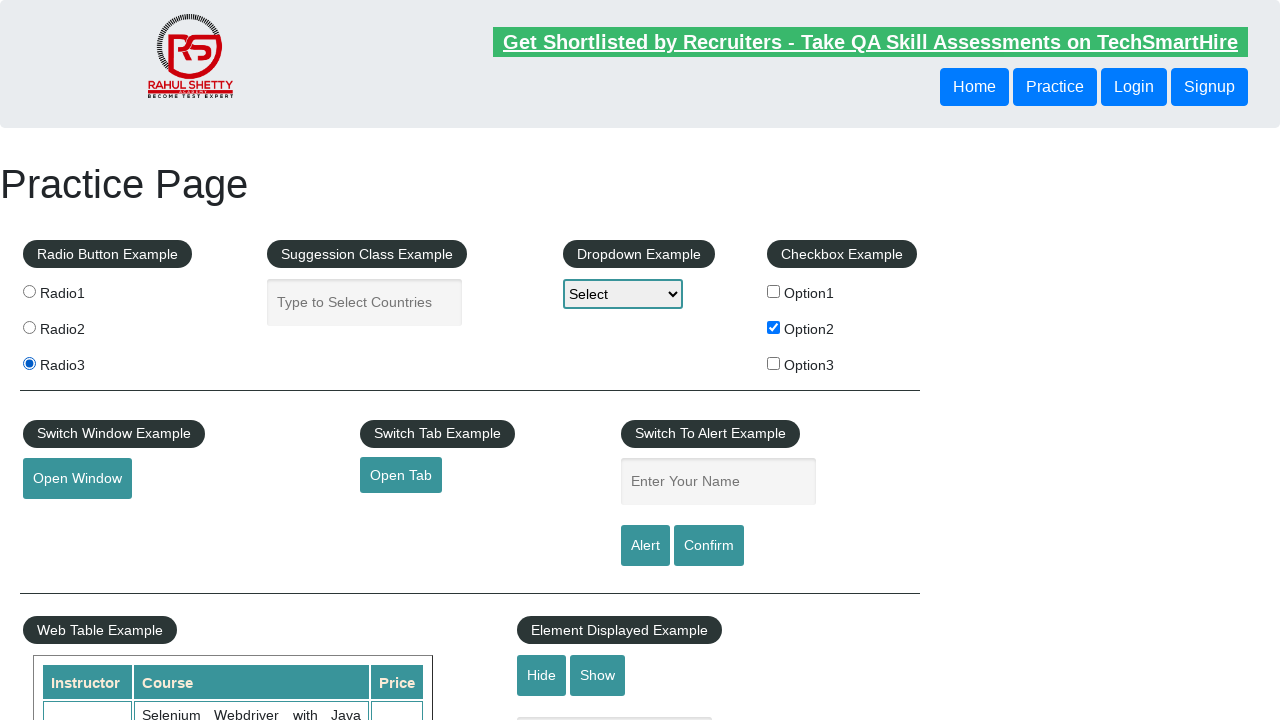

Clicked the hide button to hide the text box at (542, 675) on #hide-textbox
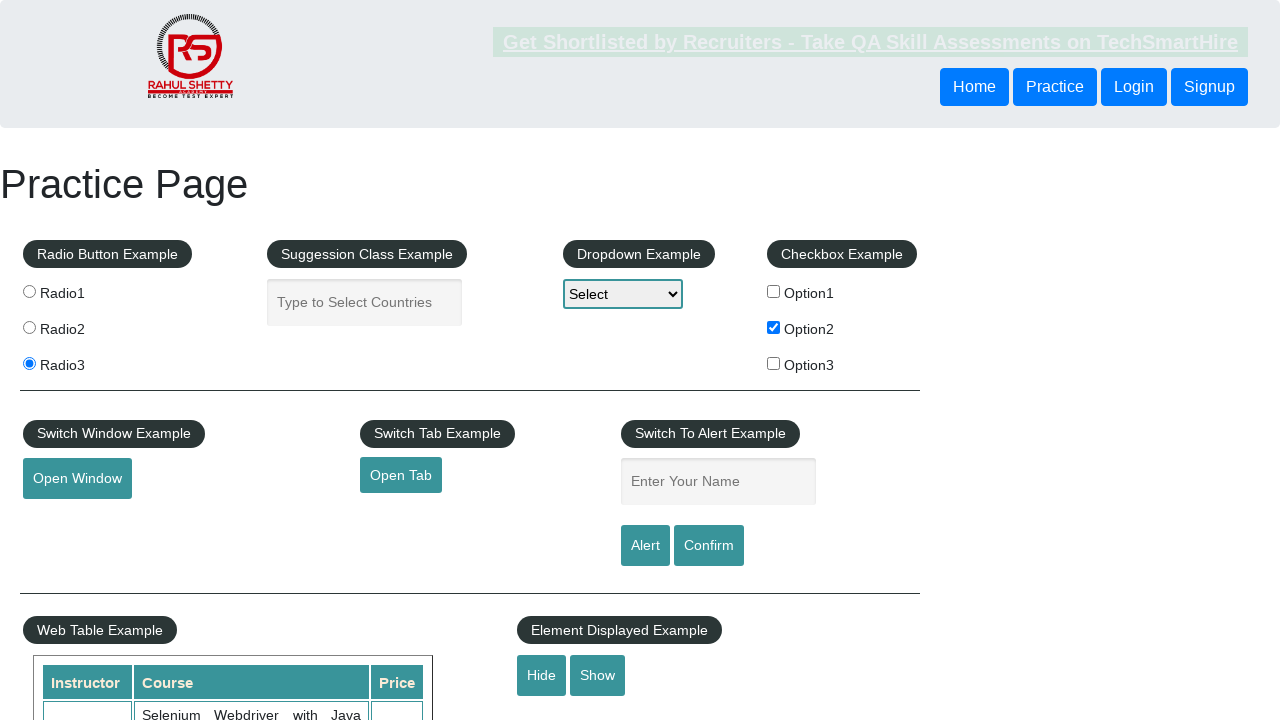

Waited for text box to become hidden
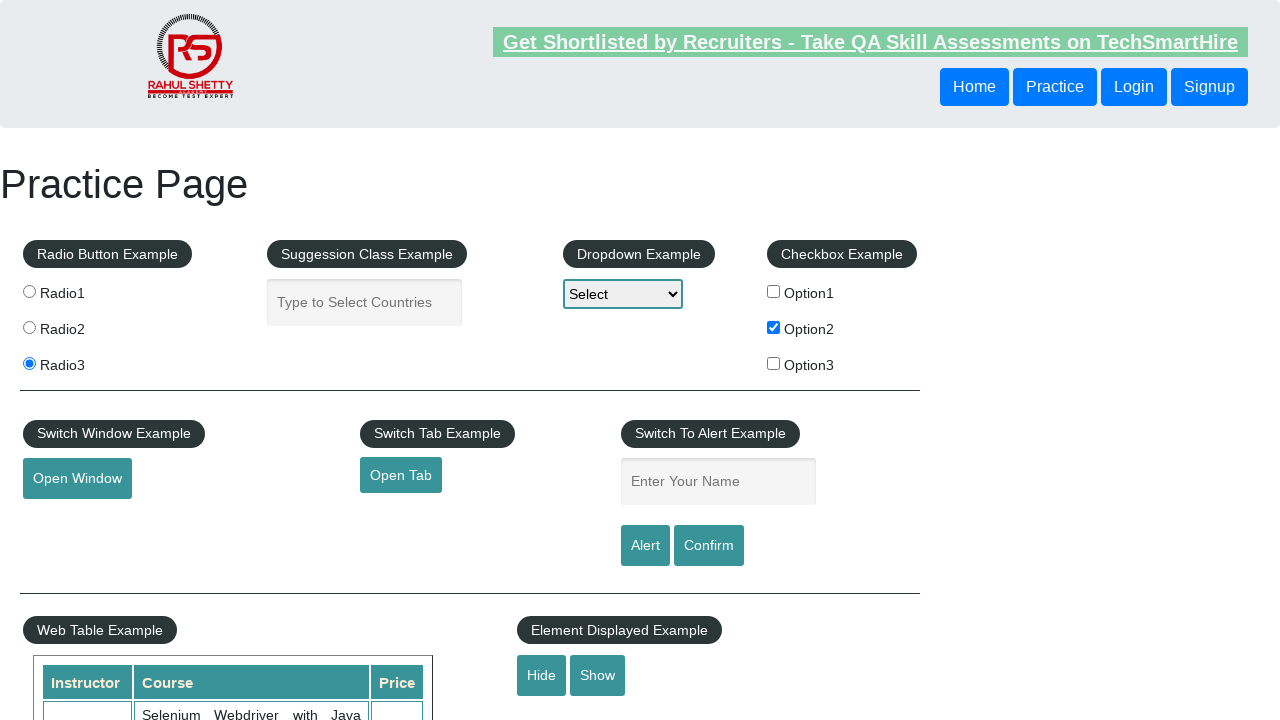

Verified that the text box is now hidden
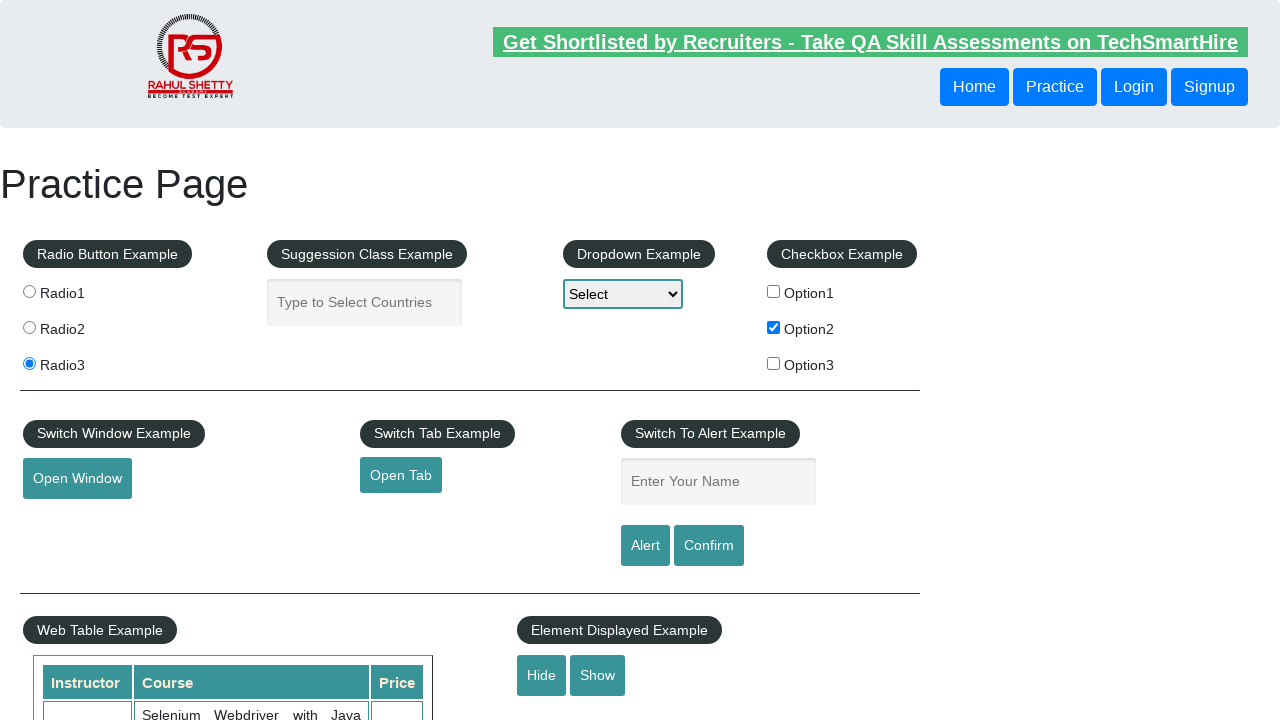

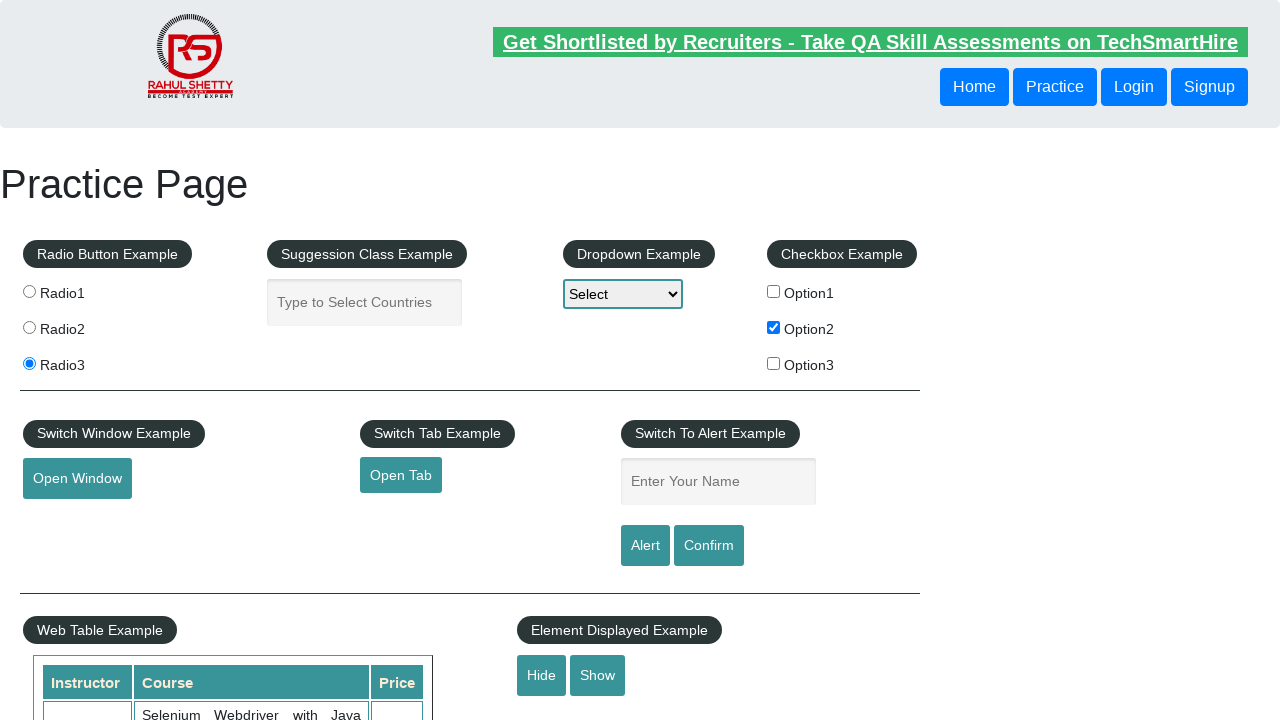